Tests child browser popup handling by clicking a button to open a new window, switching to the child window, and clicking on a Training link

Starting URL: https://skpatro.github.io/demo/links/

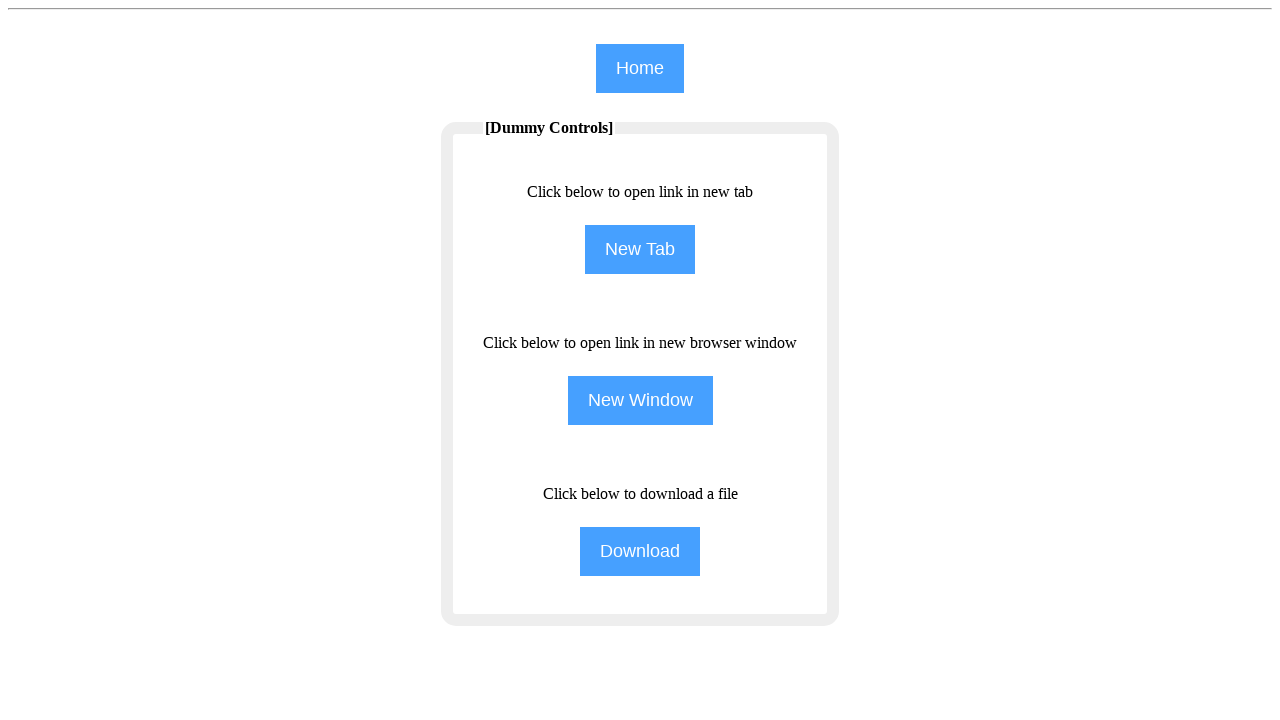

Clicked the second button to open child popup at (640, 250) on (//input[@type='button'])[2]
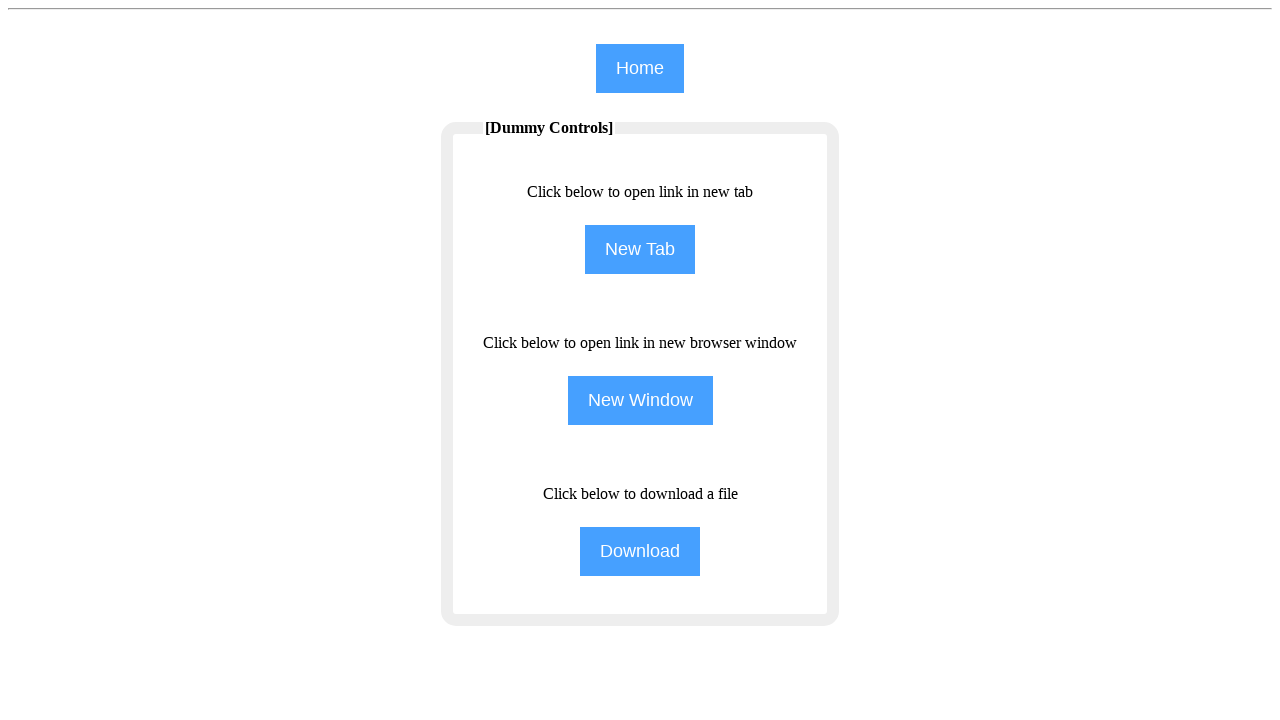

Child browser popup opened at (640, 250) on (//input[@type='button'])[2]
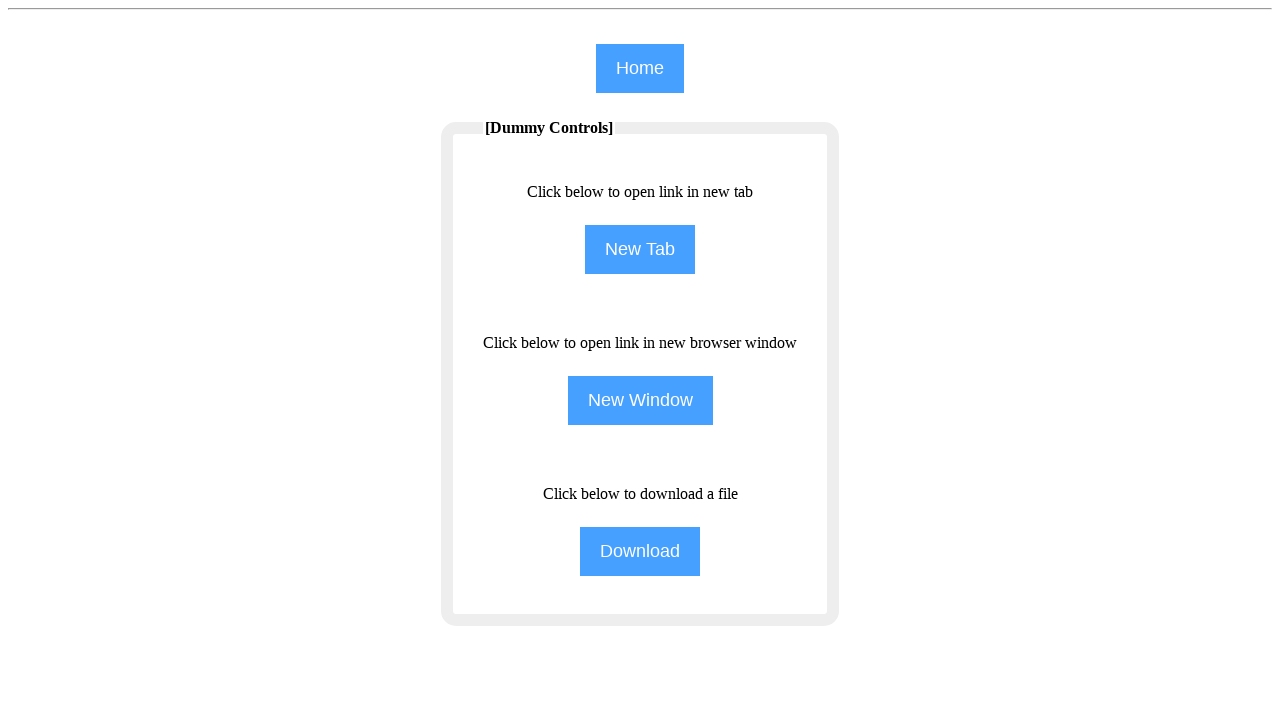

Switched to child page context
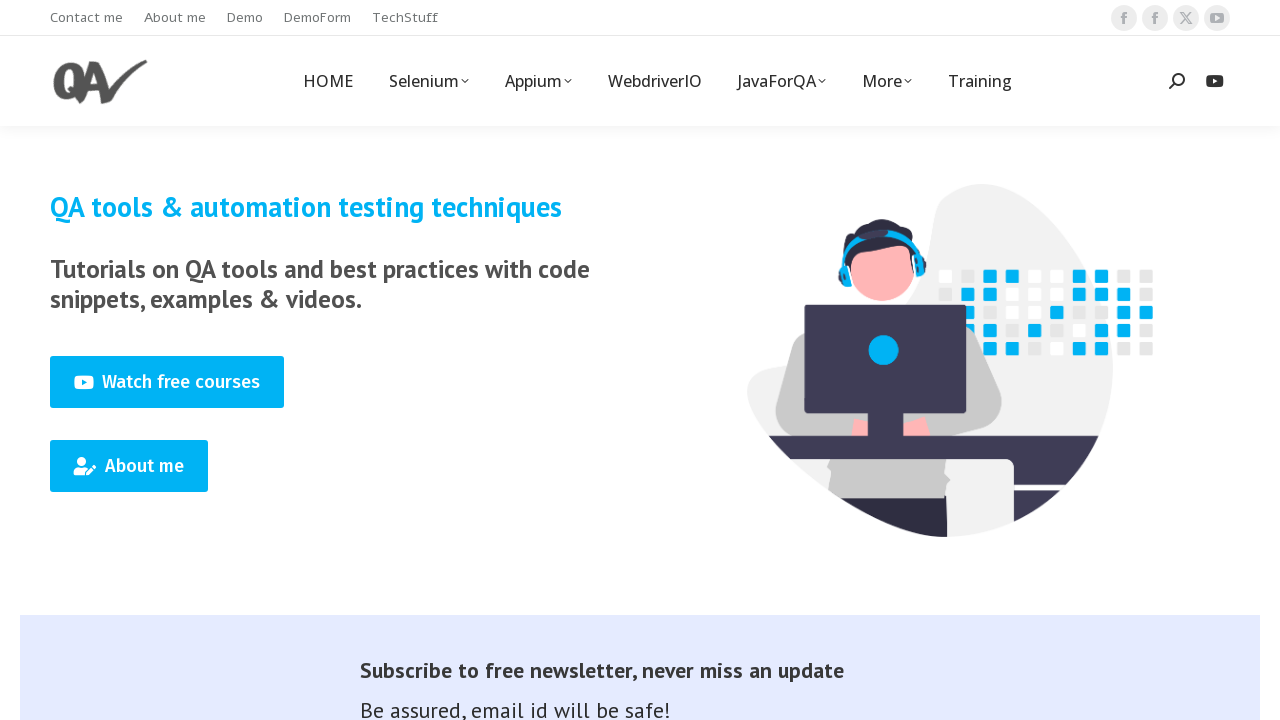

Child page fully loaded
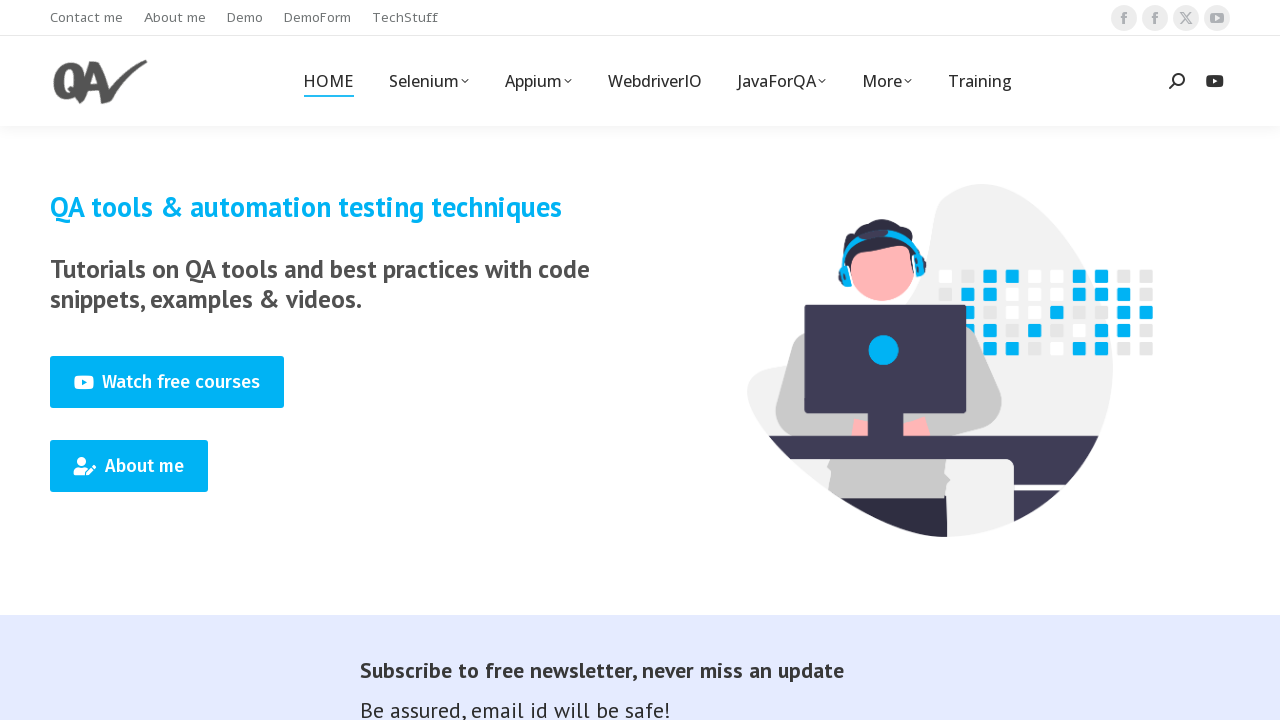

Clicked on Training link in child window at (980, 81) on (//span[text()='Training'])[1]
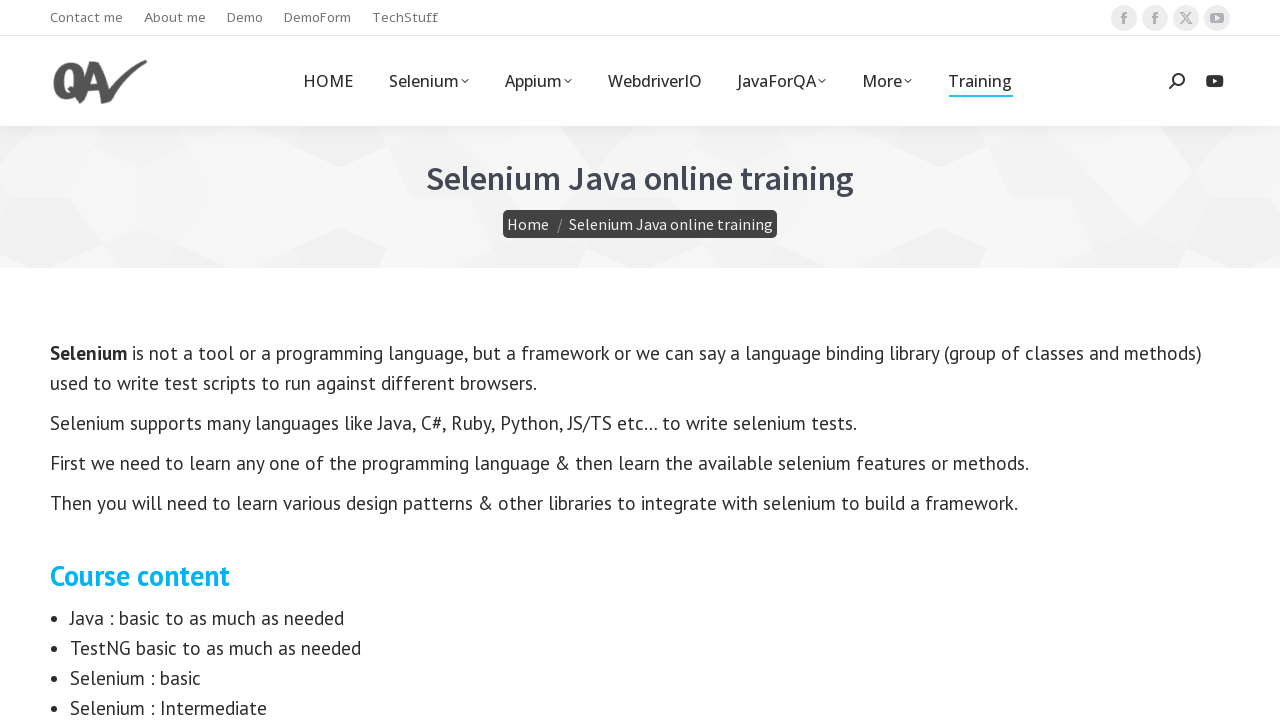

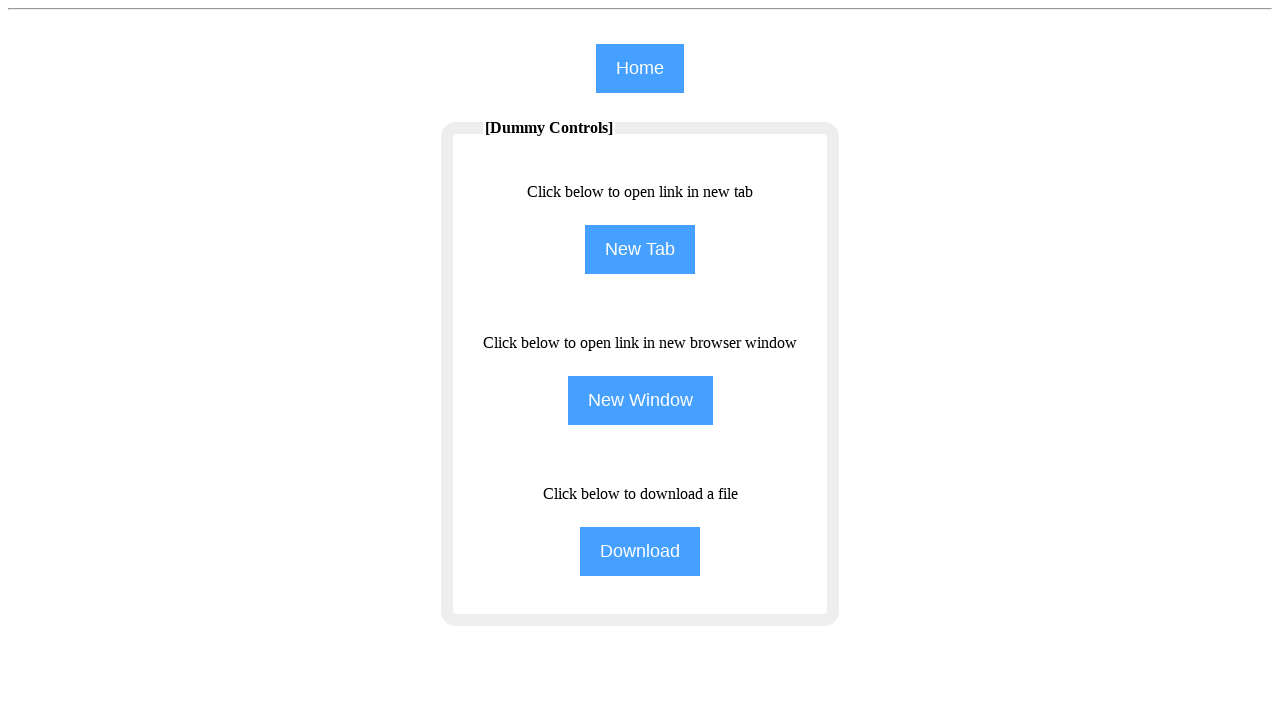